Tests JavaScript alert handling functionality including accepting an OK alert, dismissing a Cancel/Confirm alert, and entering text into a prompt alert before accepting it.

Starting URL: https://demo.automationtesting.in/Alerts.html

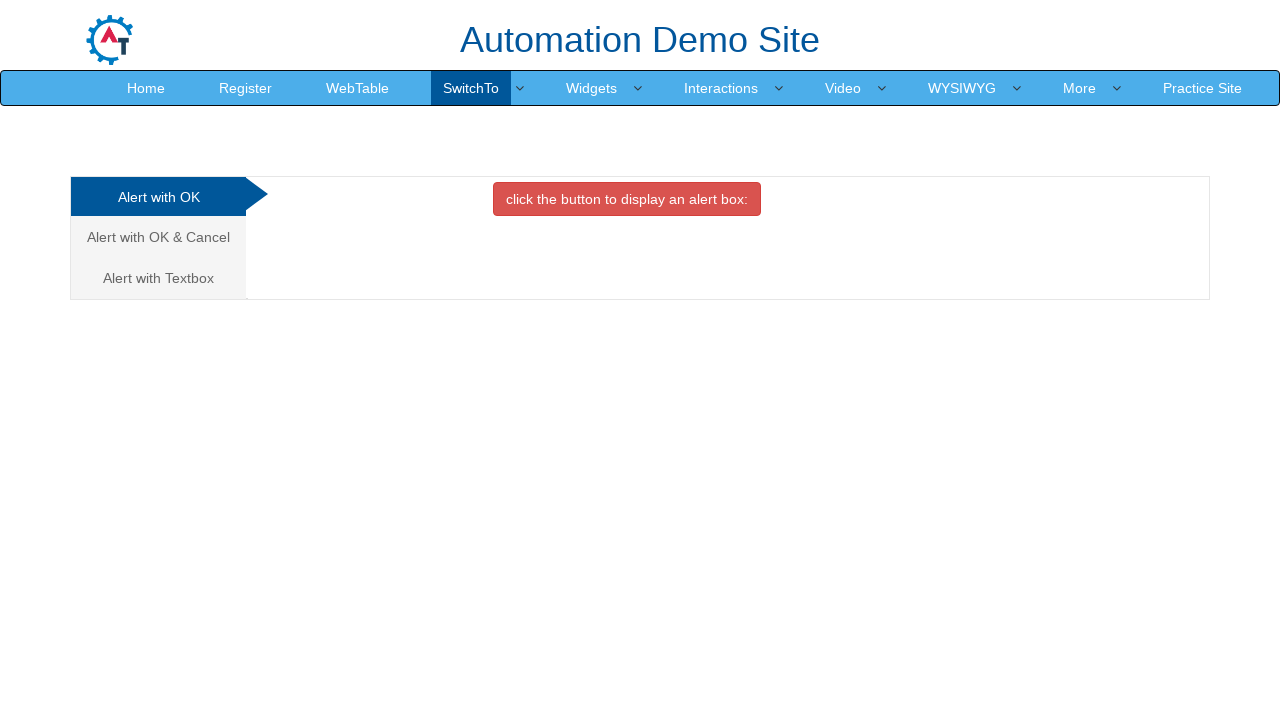

Clicked OK Alert tab at (627, 199) on #OKTab
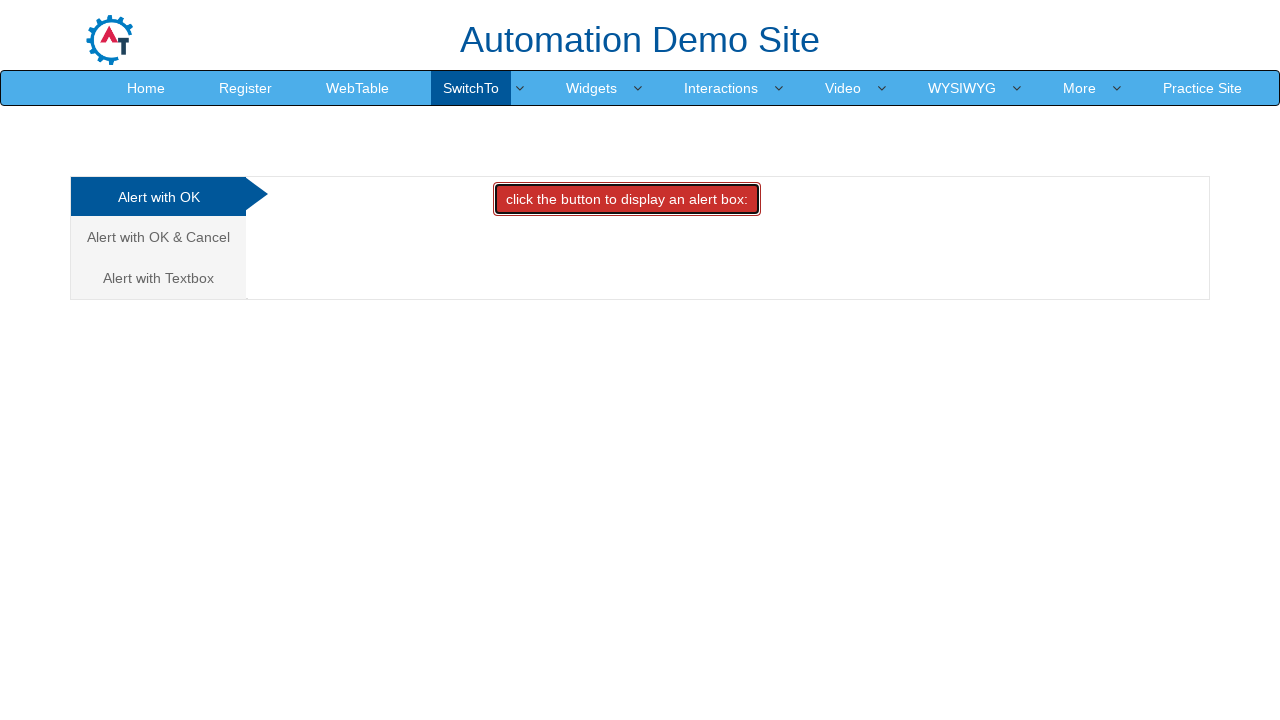

Set up dialog handler to accept alerts
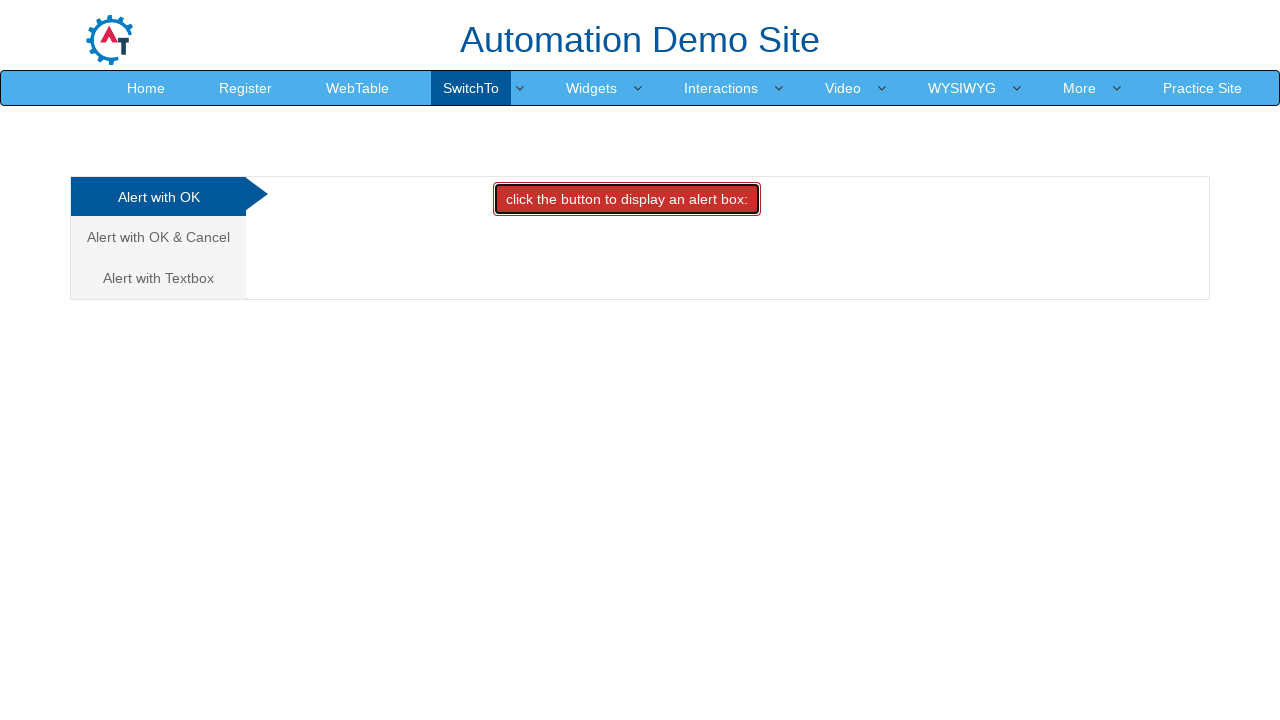

OK alert was accepted and dismissed
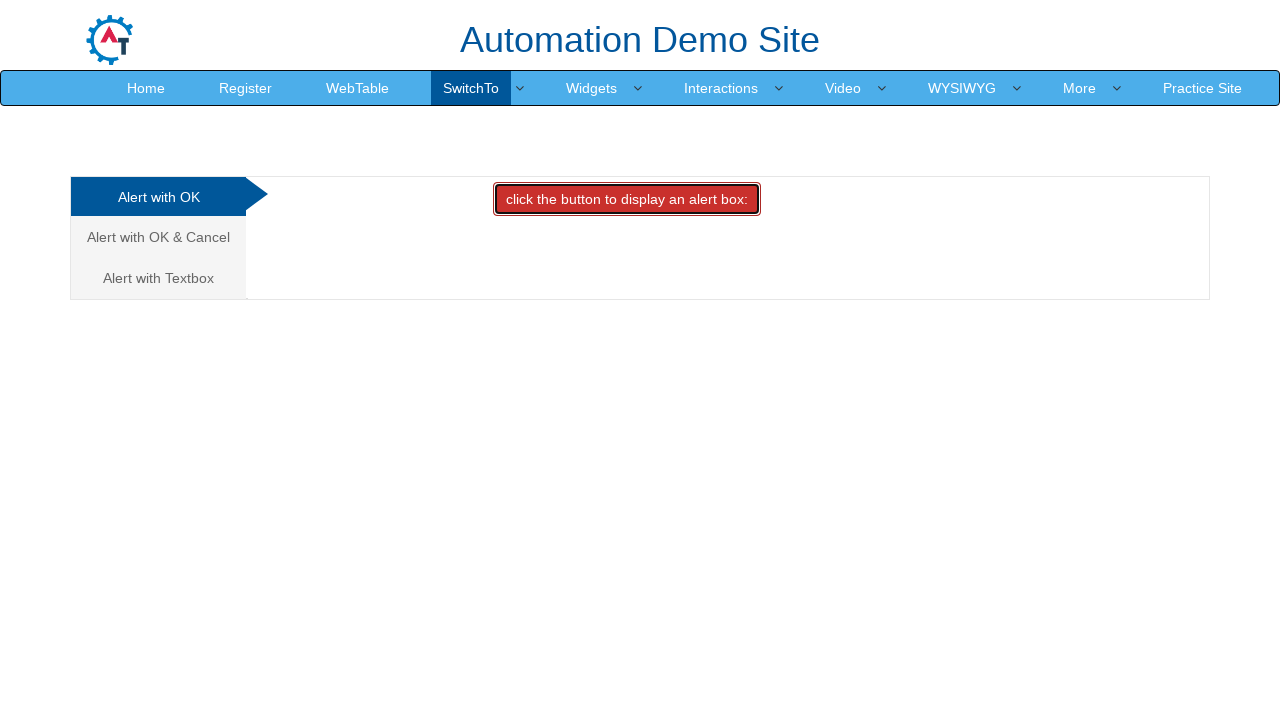

Clicked Cancel Alert tab link at (158, 237) on xpath=//*[@href='#CancelTab']
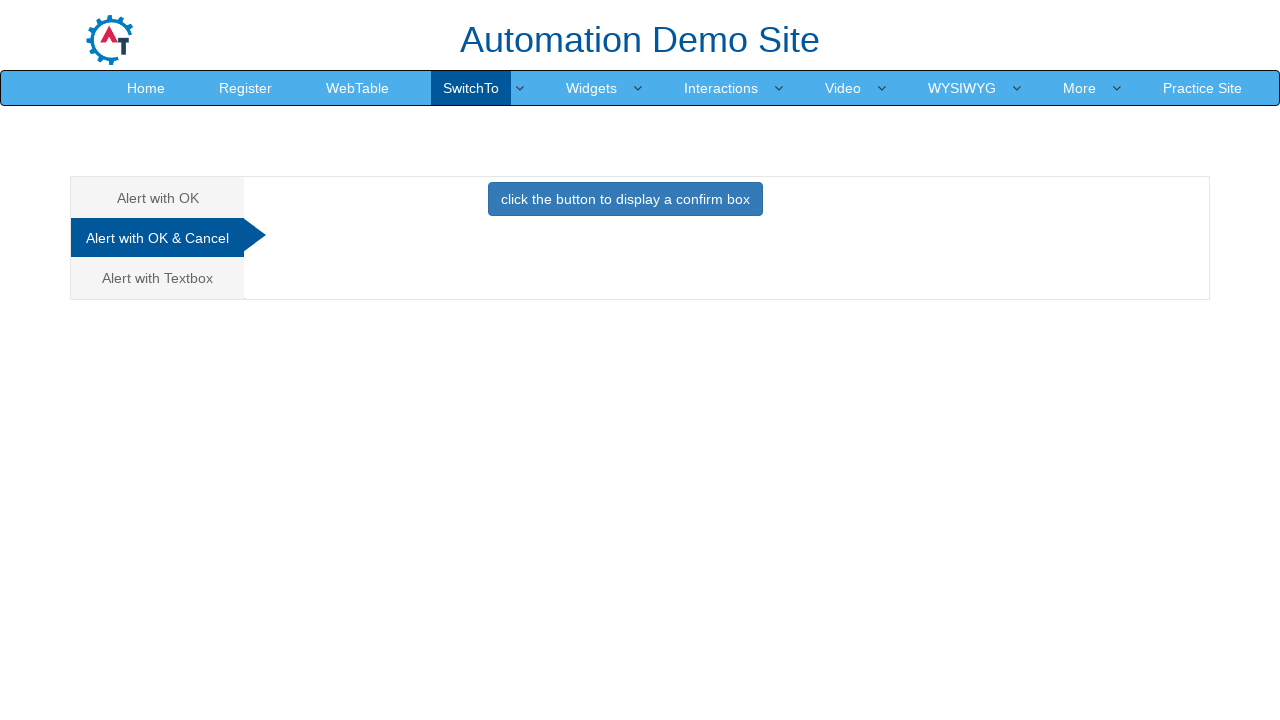

Clicked Cancel Alert tab button to trigger confirm dialog at (625, 204) on #CancelTab
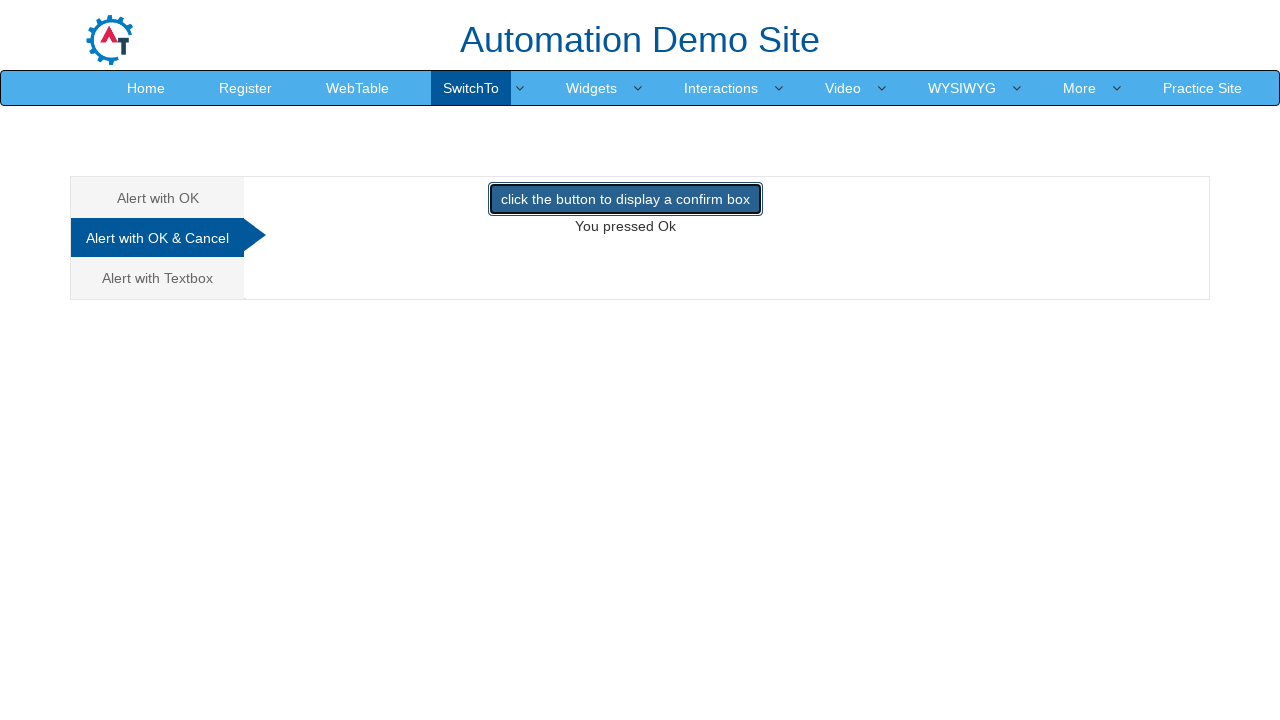

Set up dialog handler to dismiss/cancel alerts
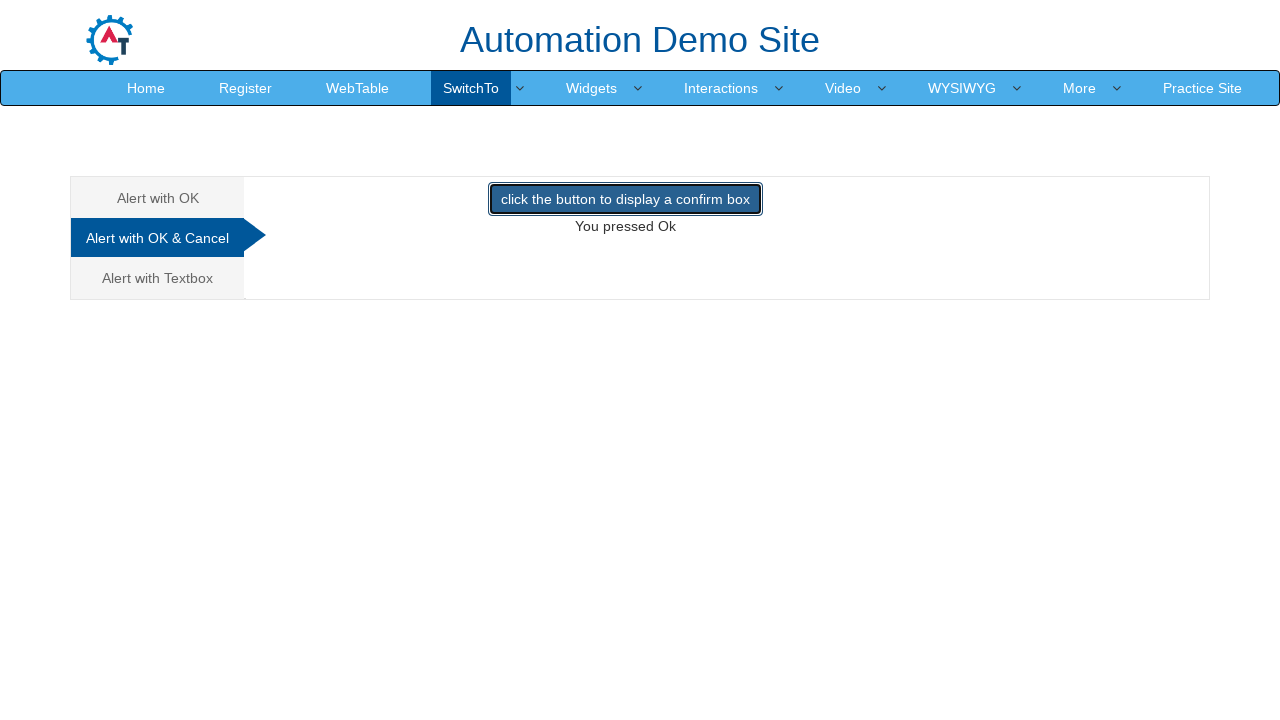

Confirm alert was dismissed
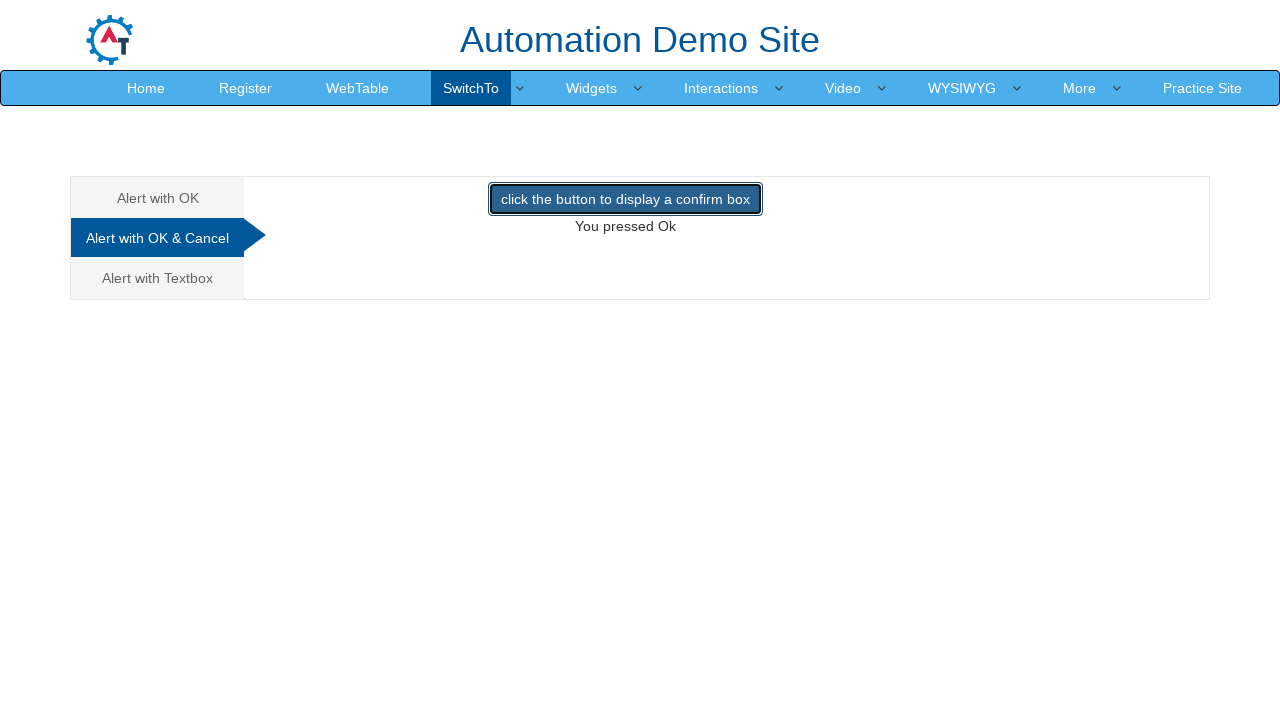

Clicked Prompt Alert tab link at (158, 278) on xpath=//*[@href='#Textbox']
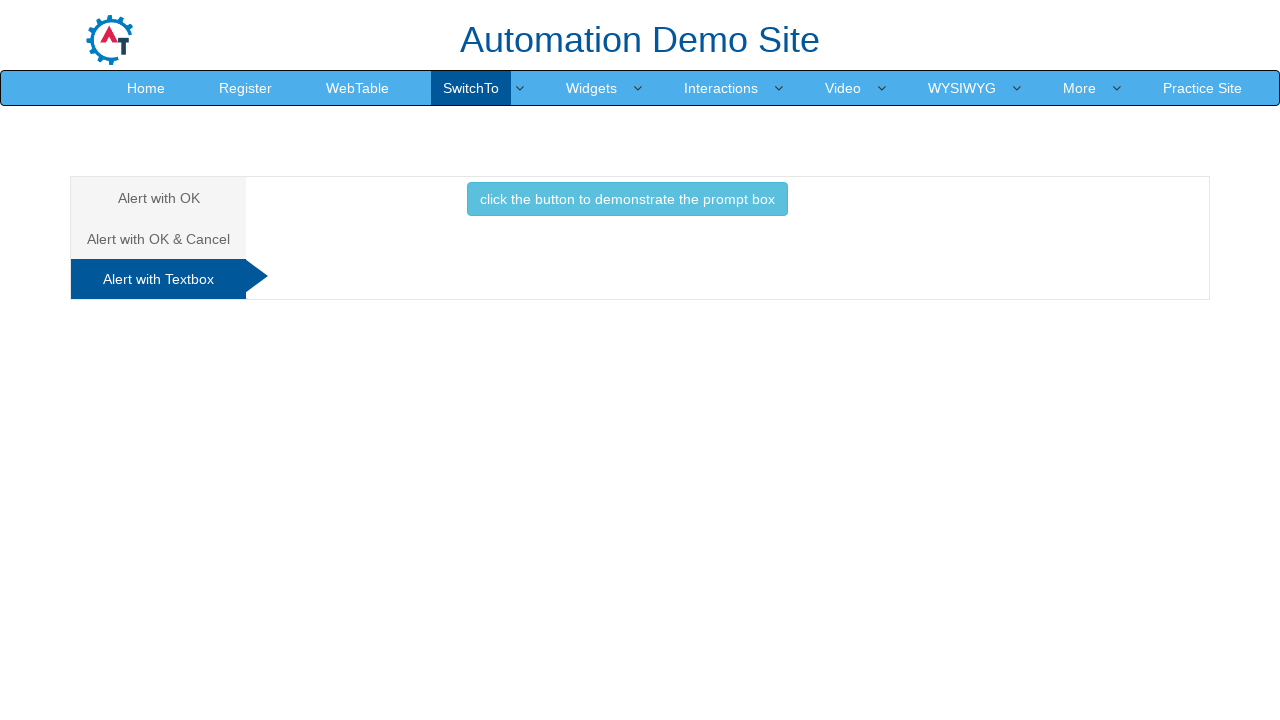

Clicked button to trigger prompt alert at (627, 199) on xpath=//*[@onclick='promptbox()']
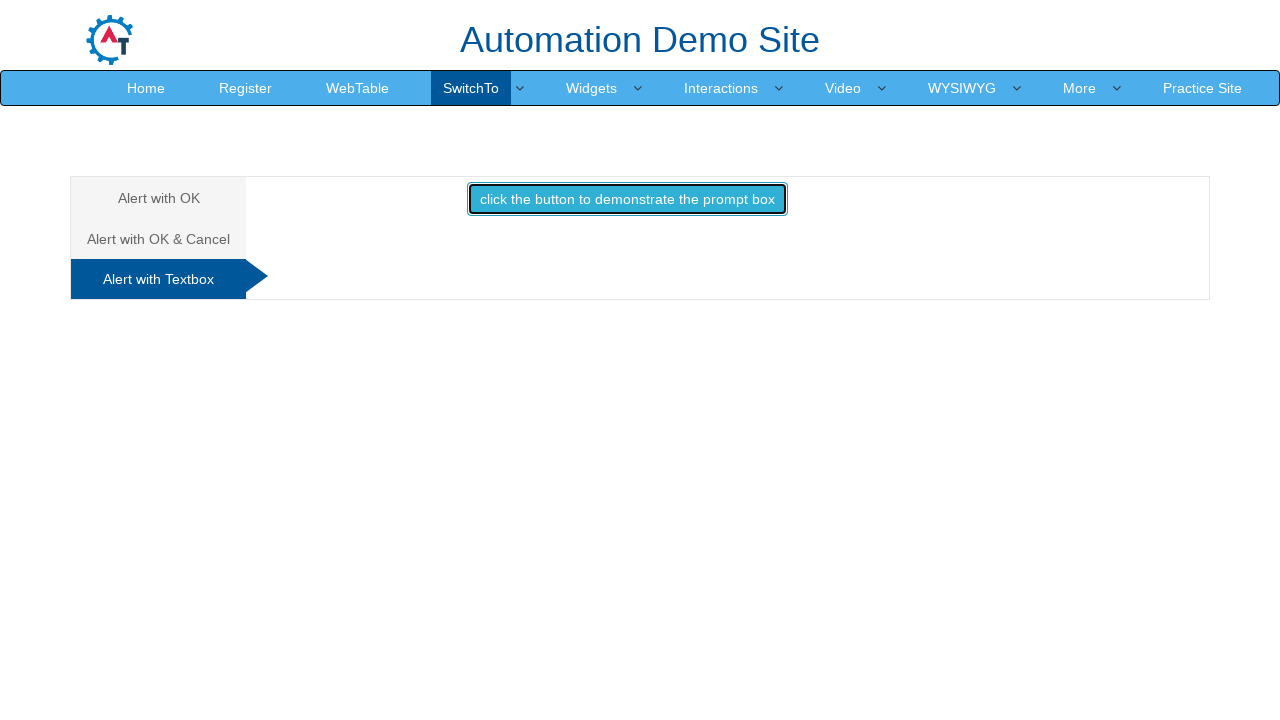

Set up dialog handler to accept prompt with text 'Asad'
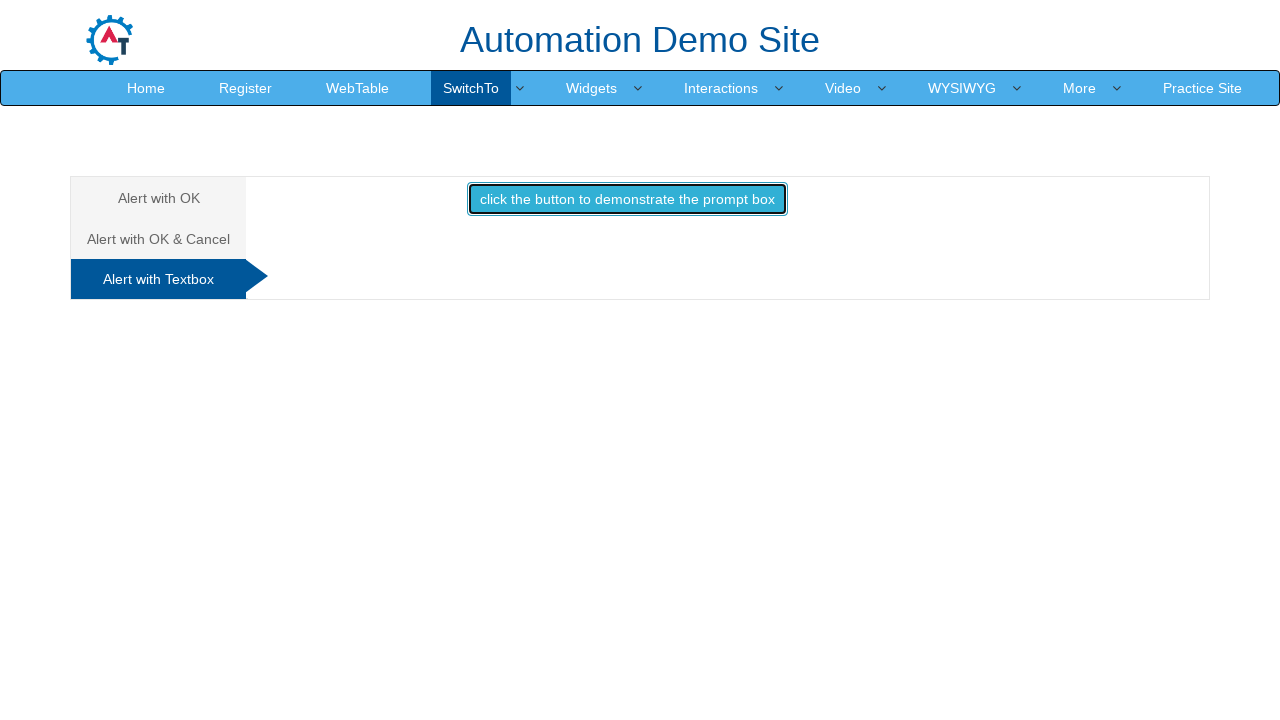

Prompt alert was accepted with text input
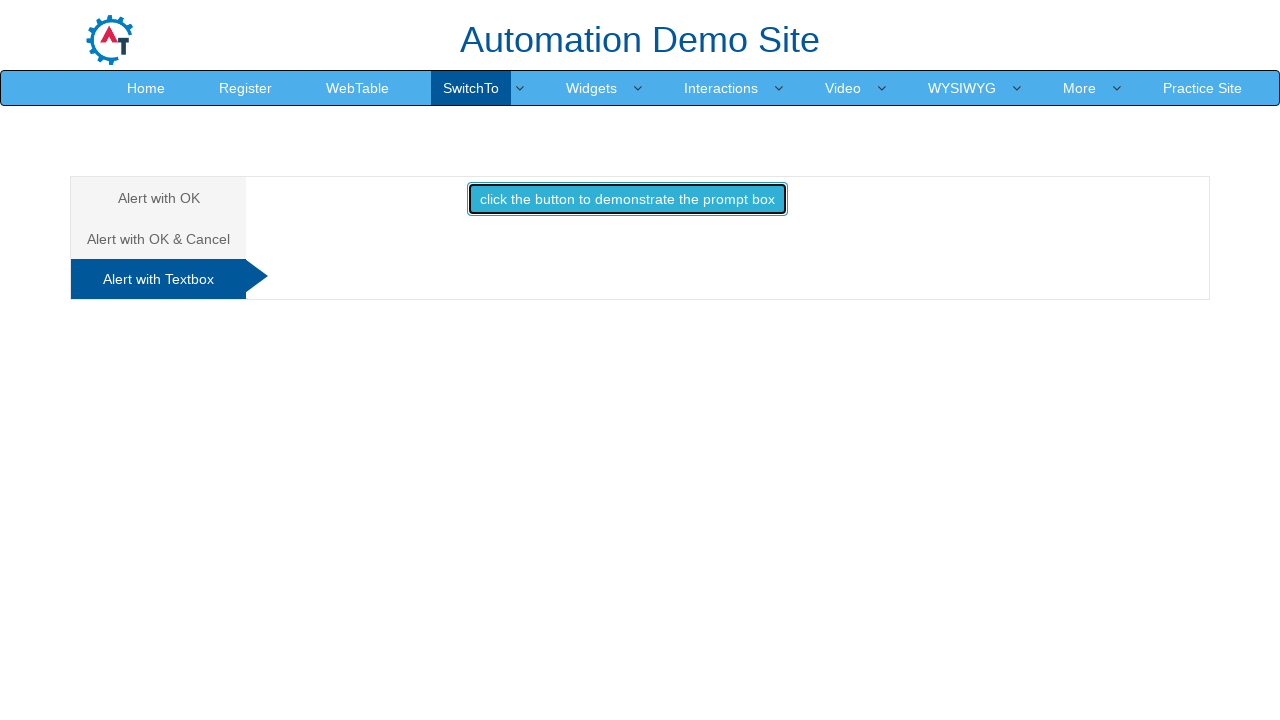

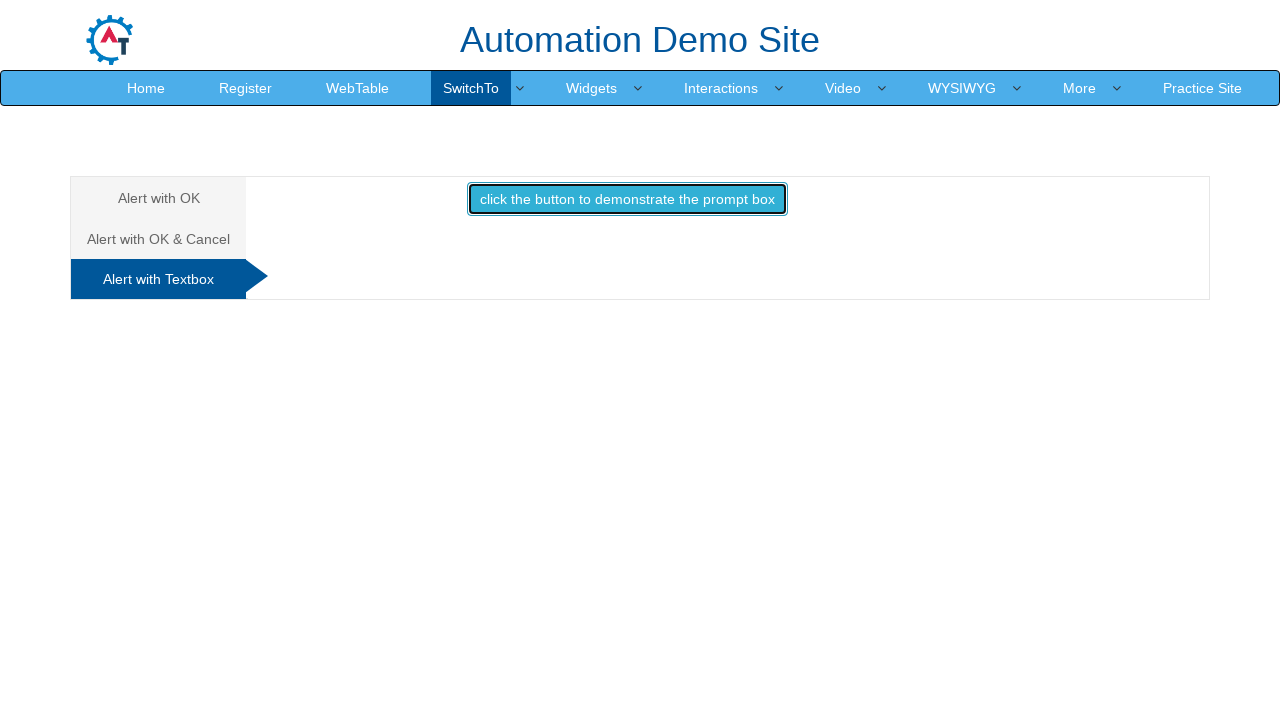